Tests invalid phone format with valid password to verify phone validation error

Starting URL: https://selcenkaya.github.io/netflux/index.html

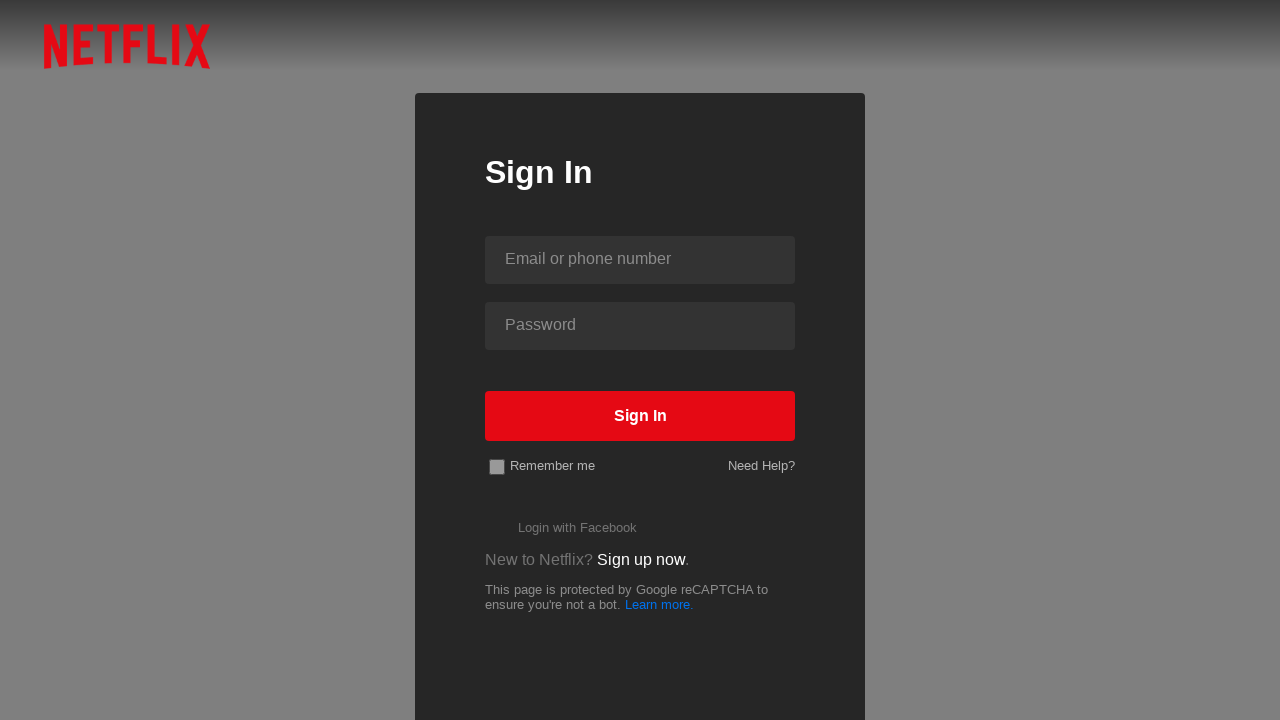

Filled phone field with invalid phone number (too long) on #id-email-phone
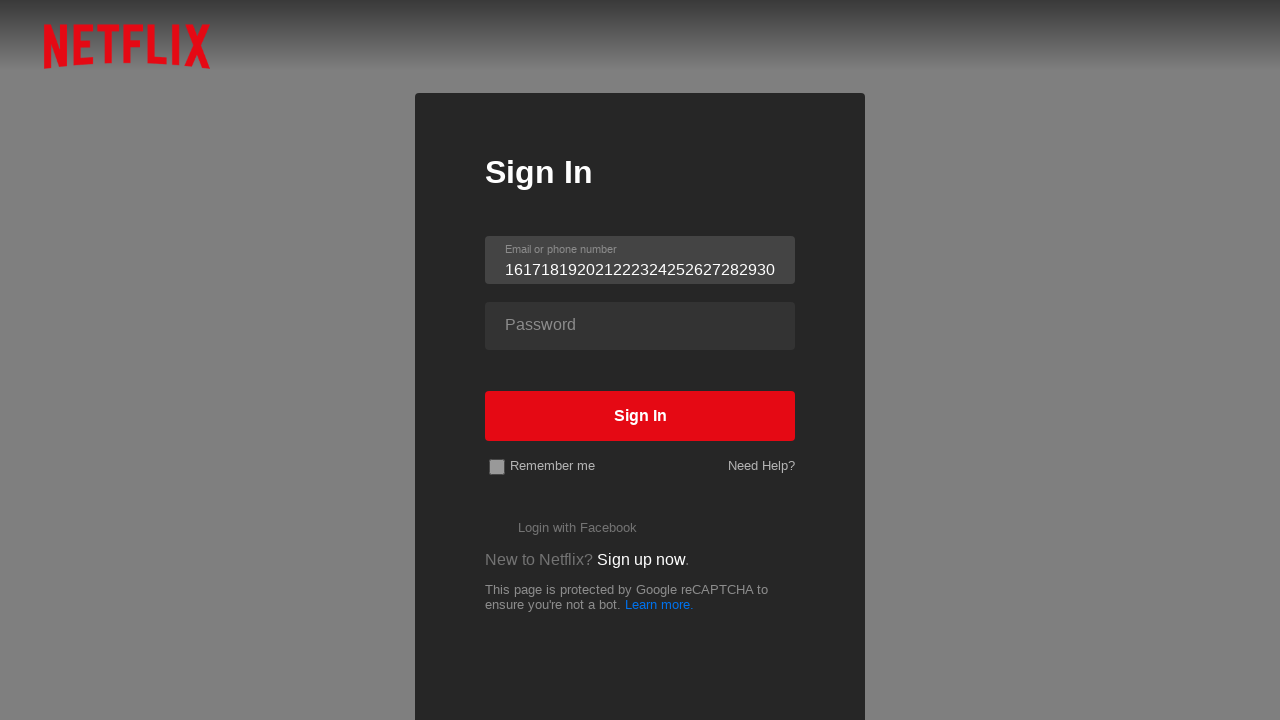

Filled password field with valid password 'kralcık' on #id-password
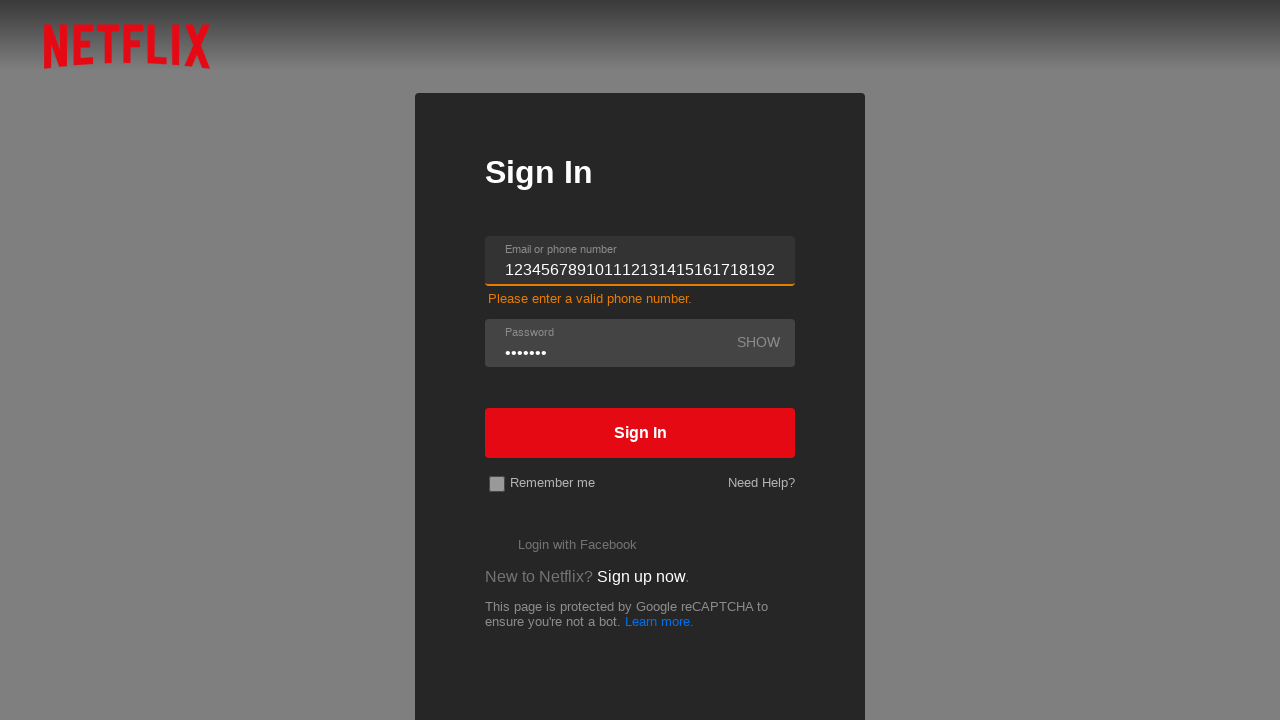

Clicked sign in button at (640, 433) on #signin-button
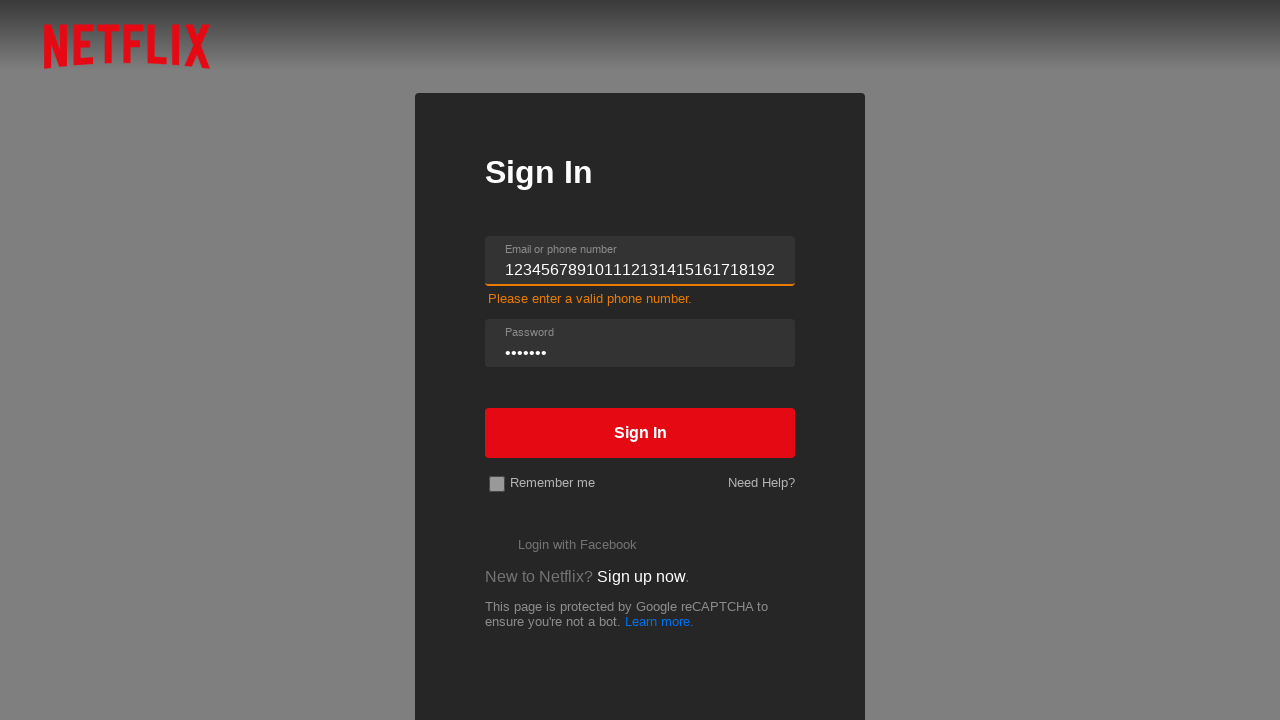

Clicked logo to trigger error display at (126, 46) on .logo
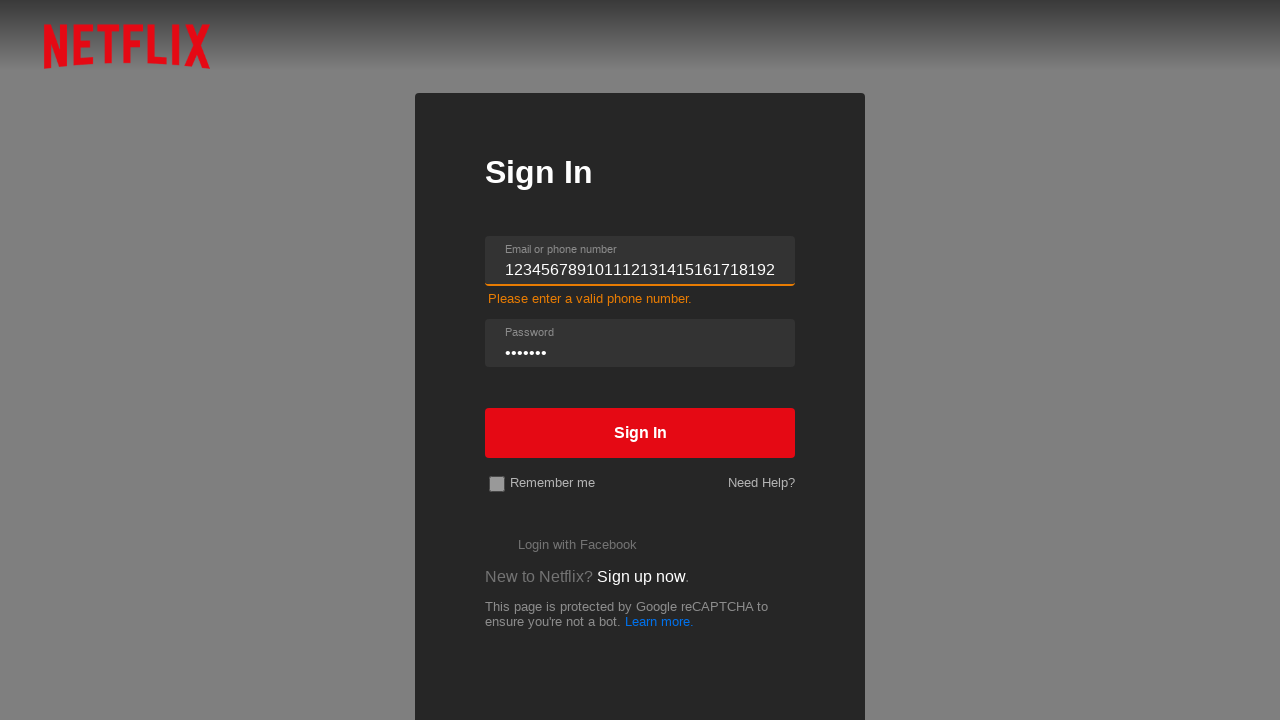

Verified page URL is still at login page
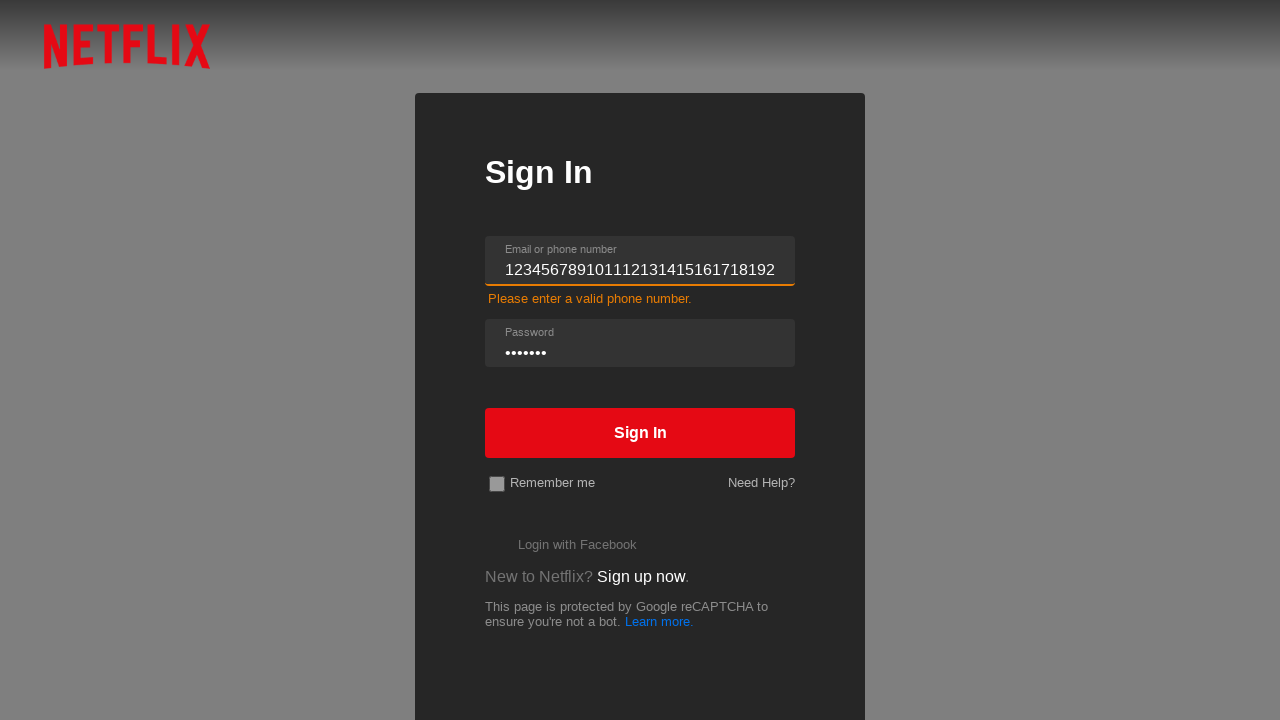

Verified phone field still contains the invalid phone number
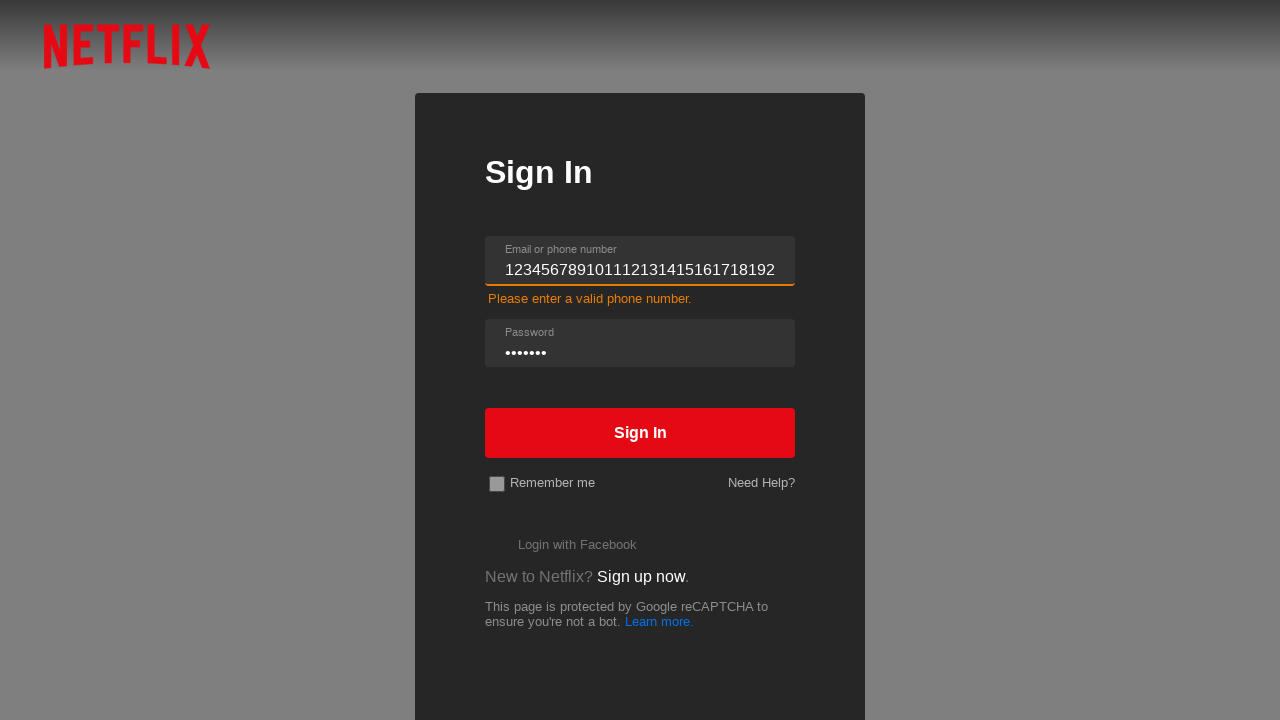

Verified error message is displayed for invalid phone format
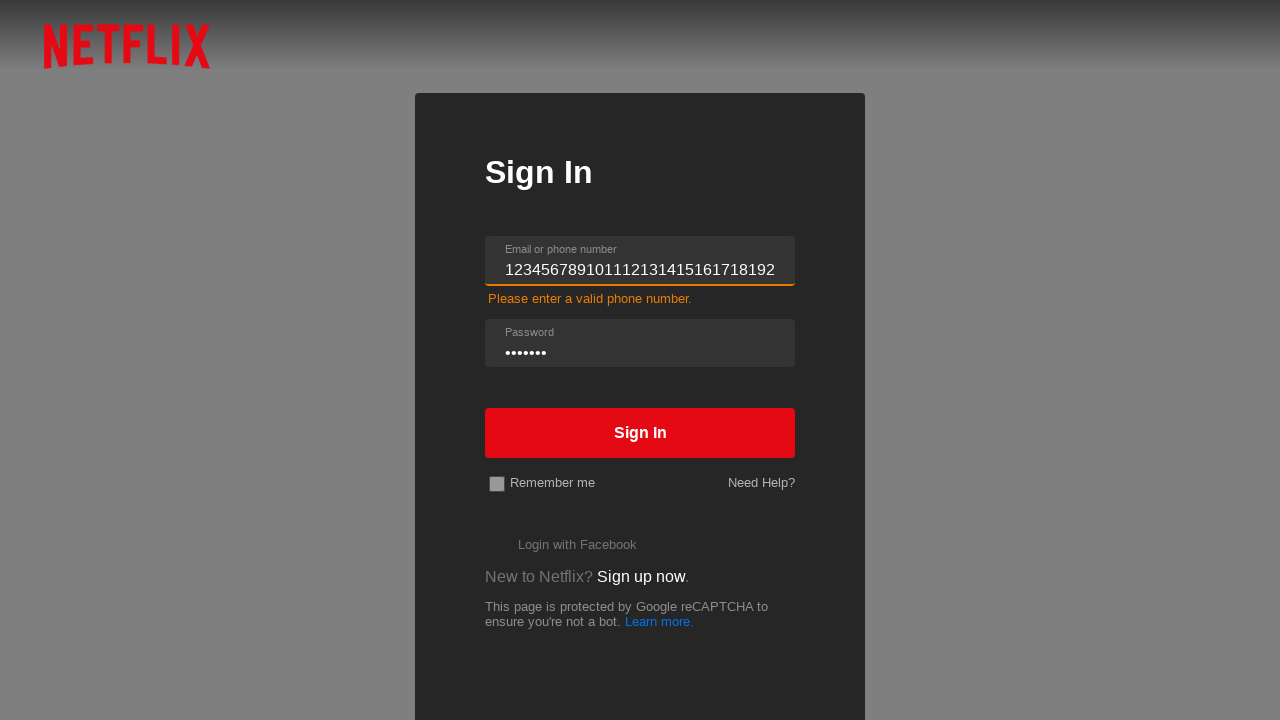

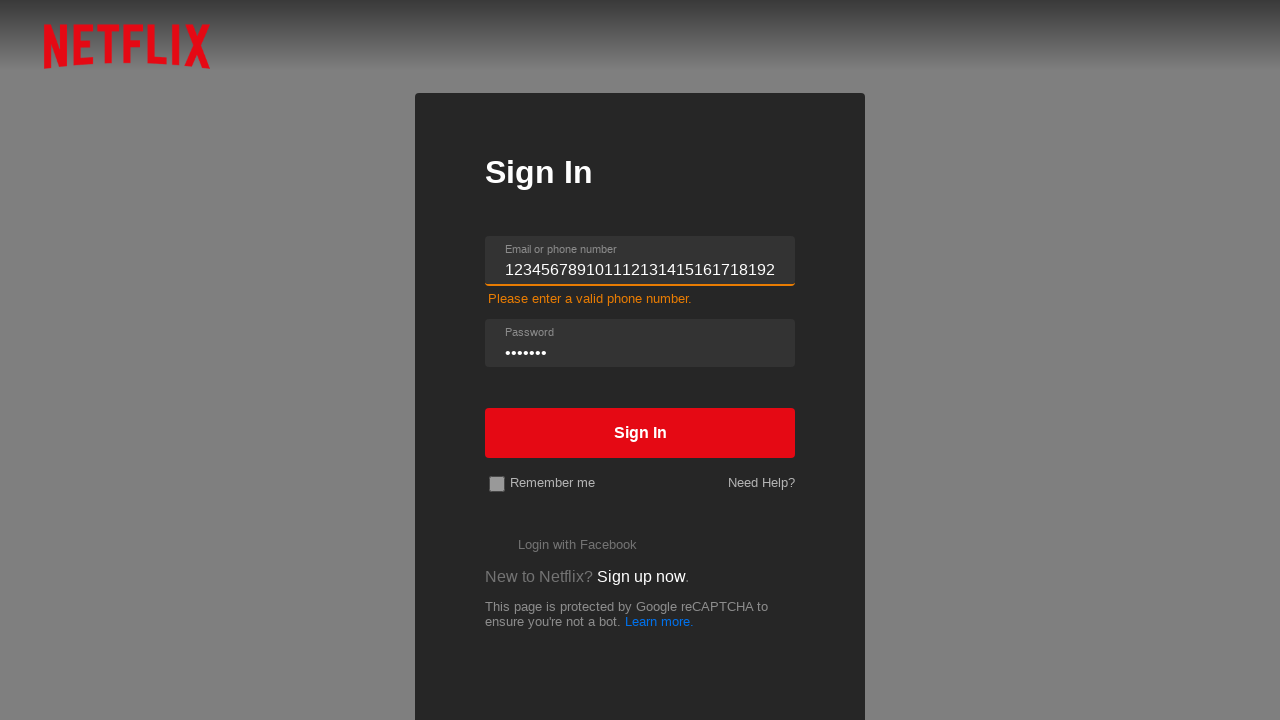